Navigates to RedBus website and verifies the page loads by checking the title

Starting URL: https://www.redbus.in/

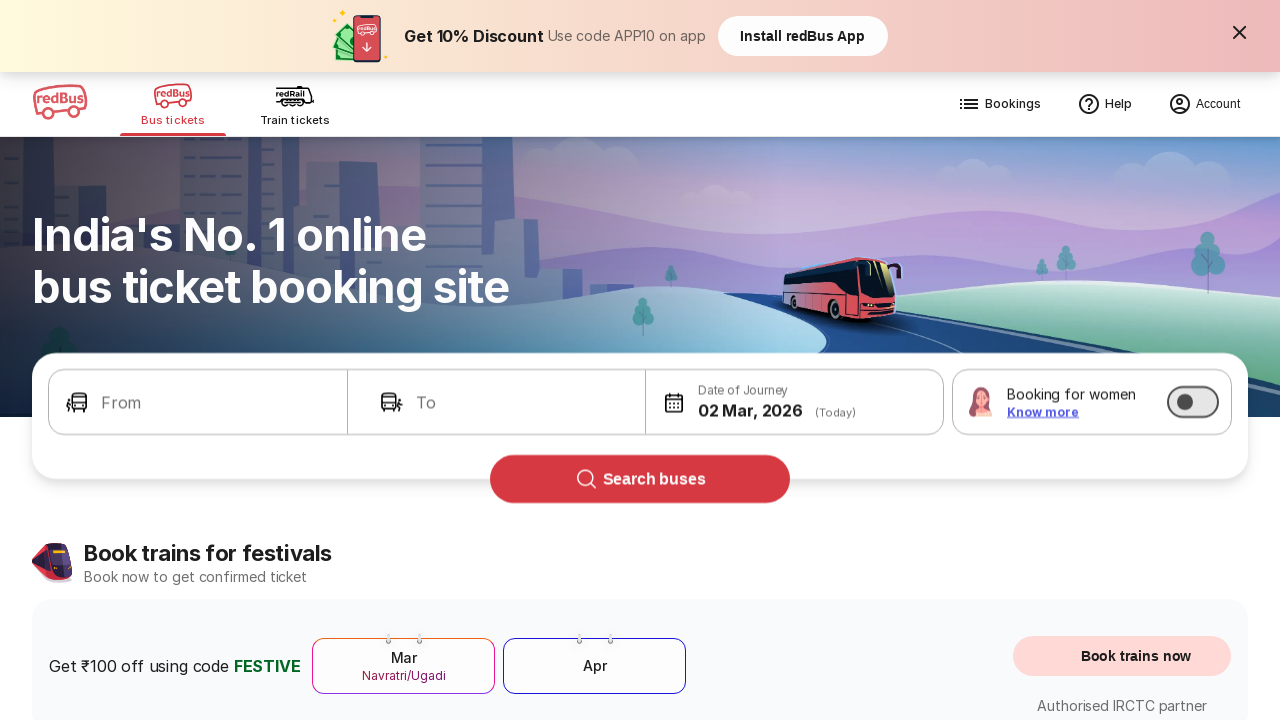

Waited for page DOM content to load
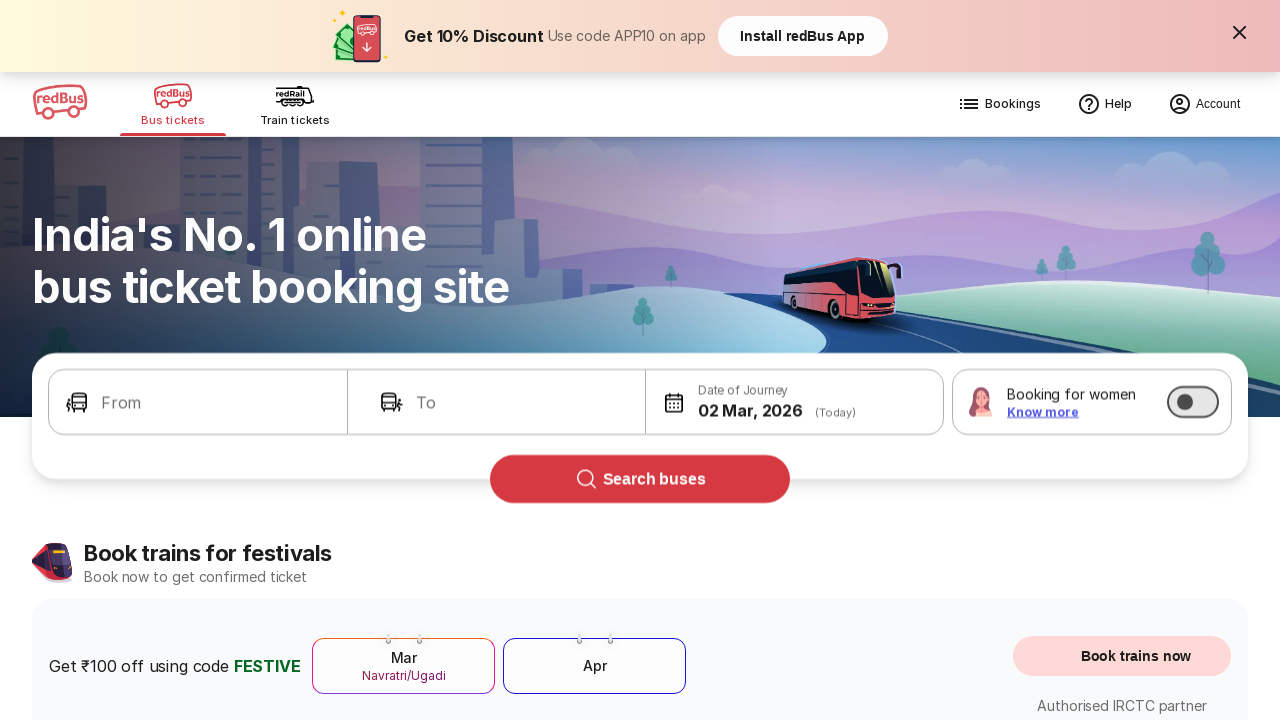

Verified page title: Bus Booking Online and Train Tickets at Lowest Price - redBus
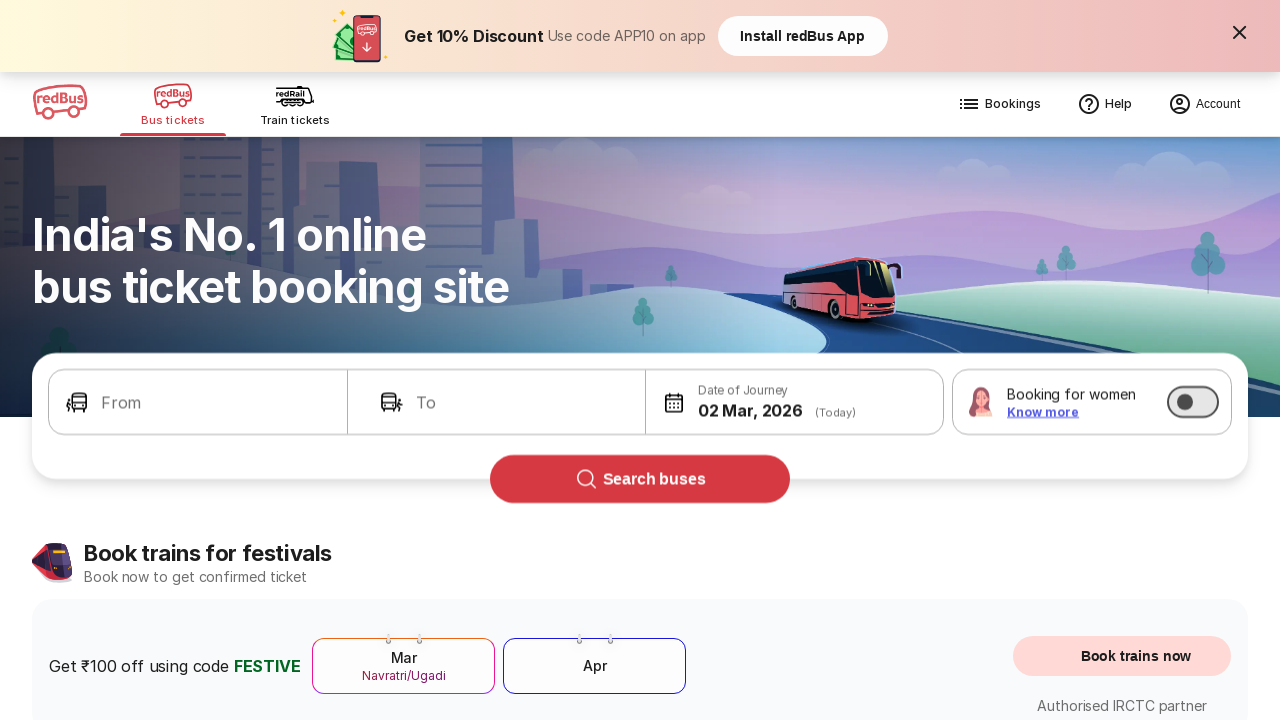

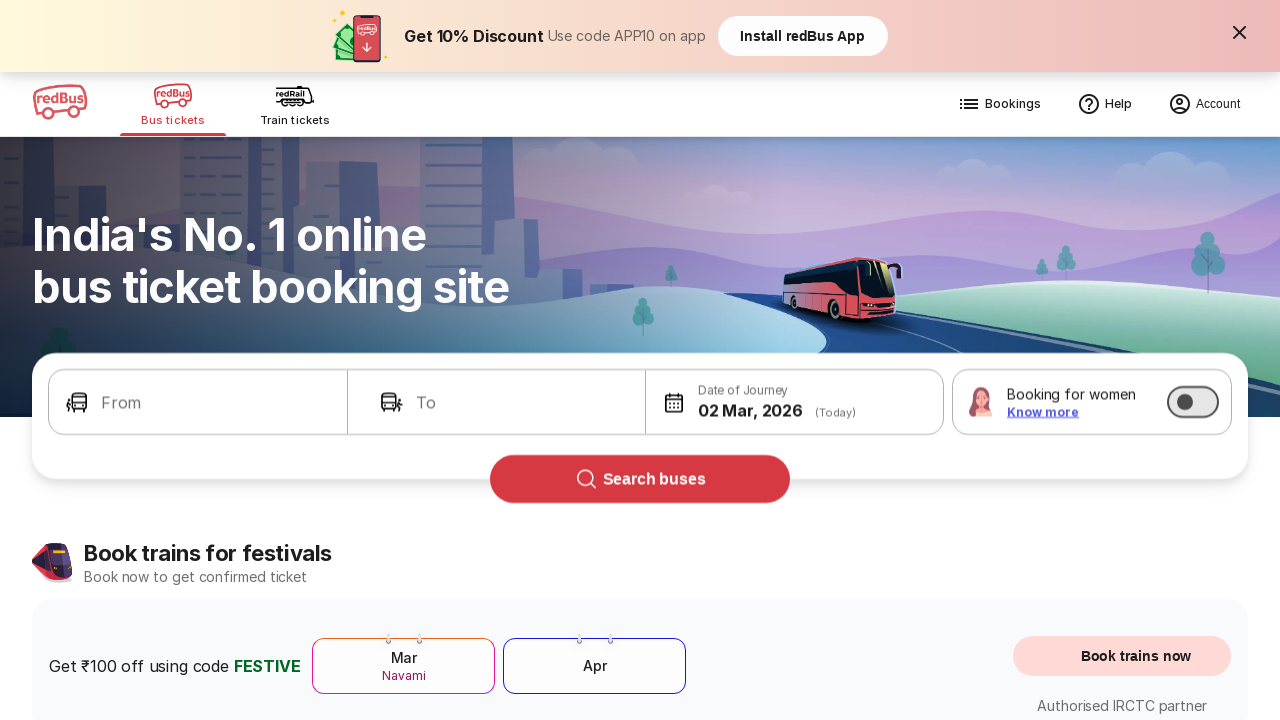